Simple navigation test to DuckDuckGo homepage (originally marked as ignored in source).

Starting URL: https://duckduckgo.com/

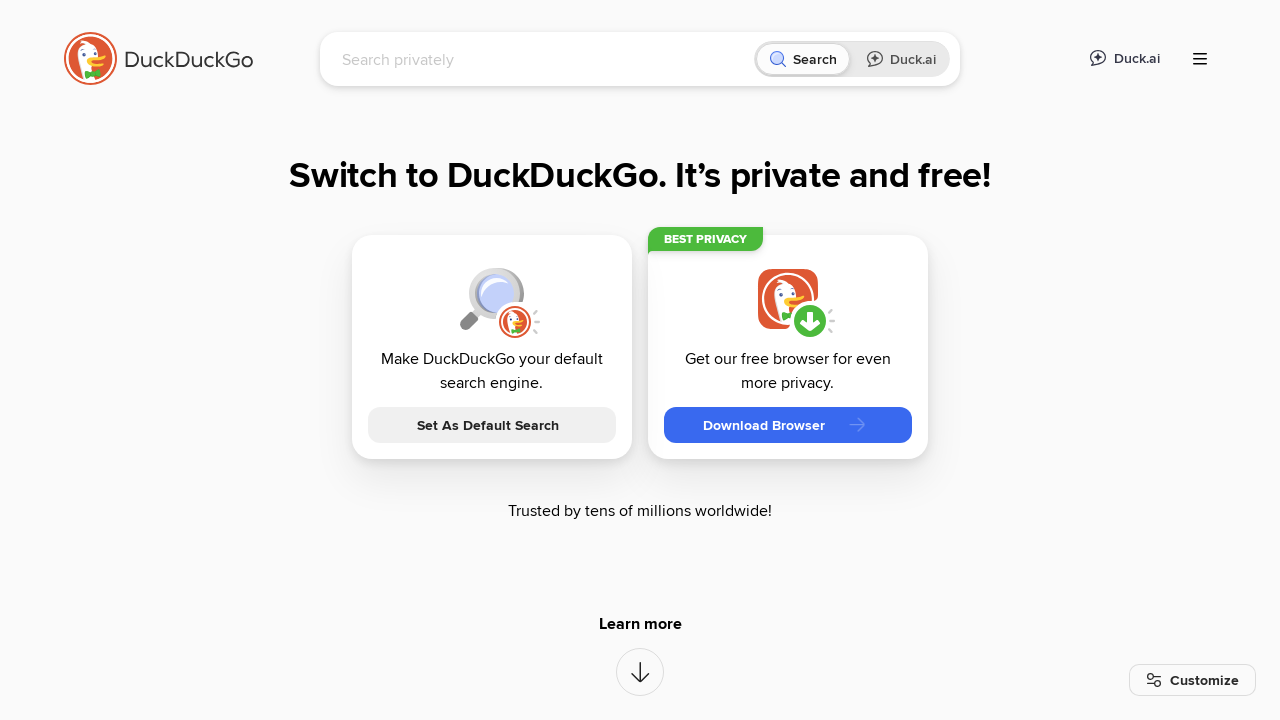

Waited for DuckDuckGo homepage to reach domcontentloaded state
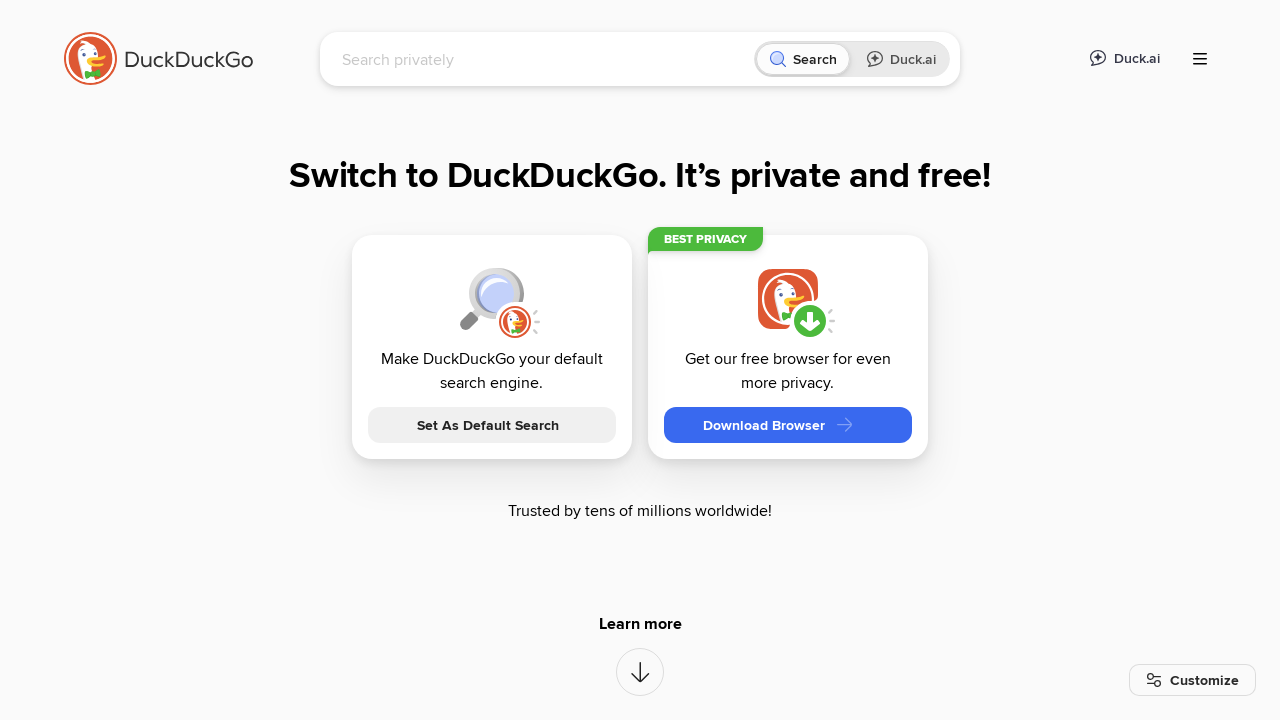

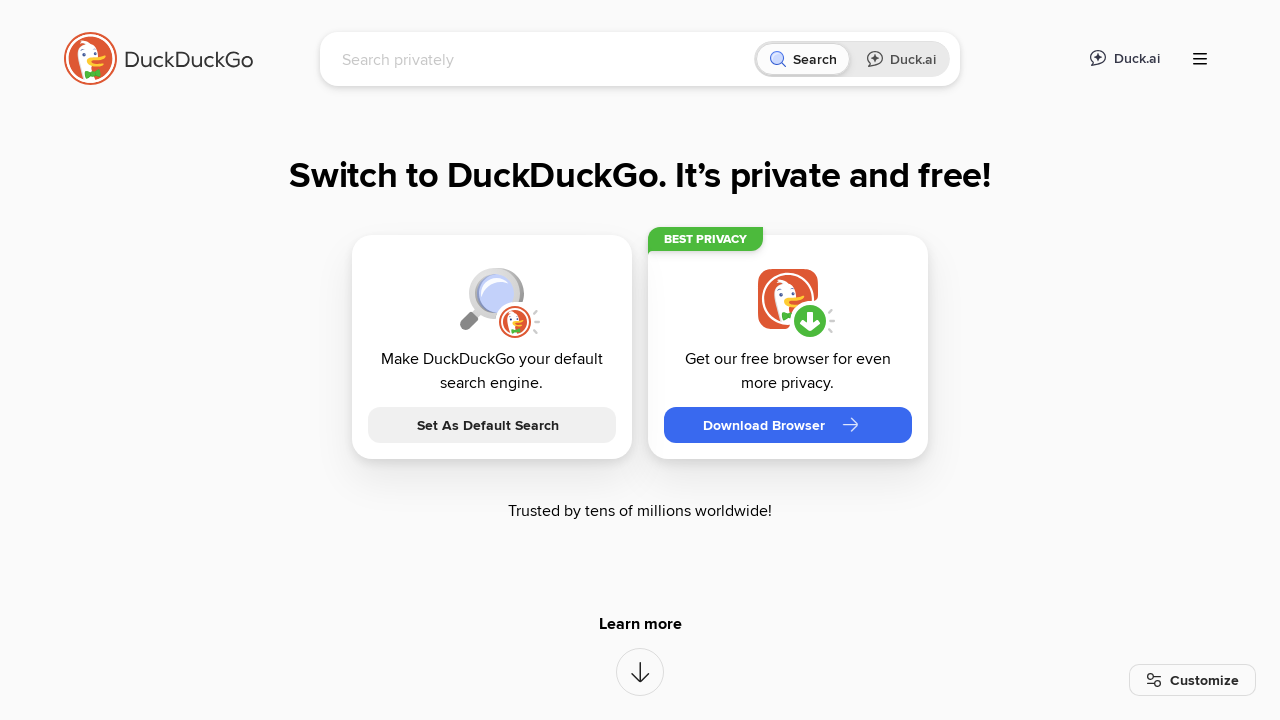